Tests window switching functionality by opening new windows through different methods and switching between them

Starting URL: https://demo.automationtesting.in/Register.html

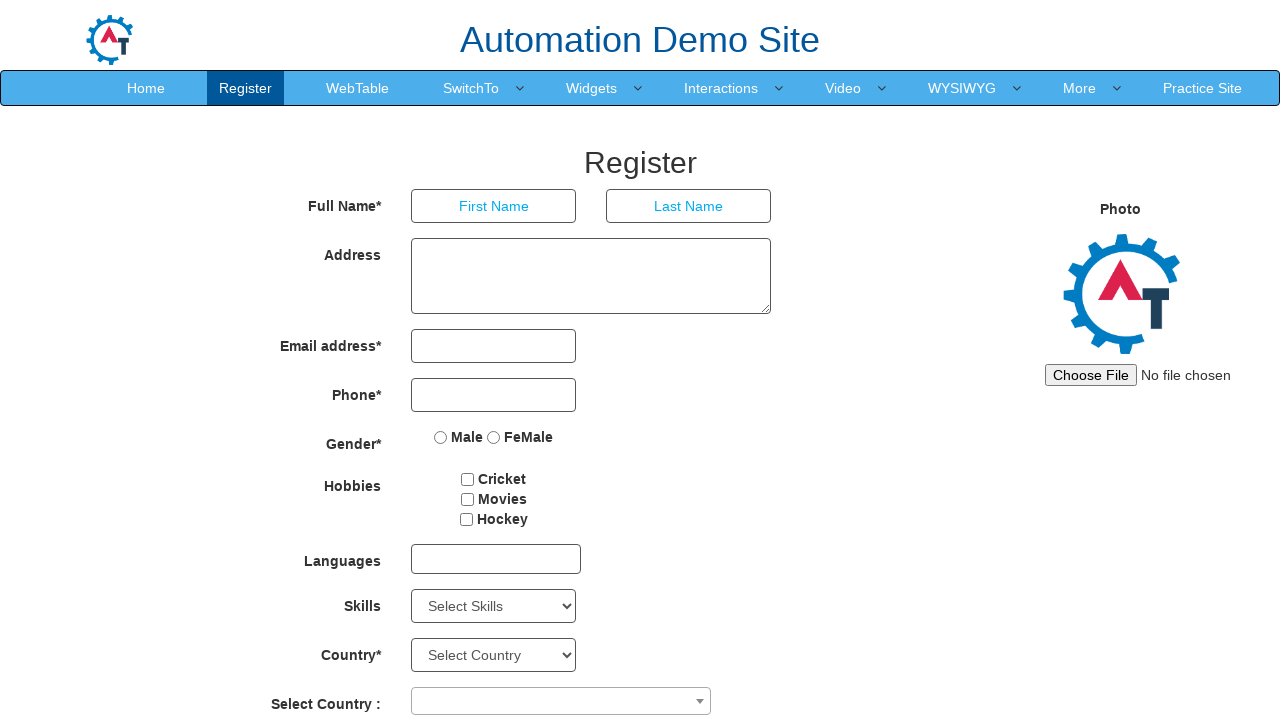

Stored main window handle from context
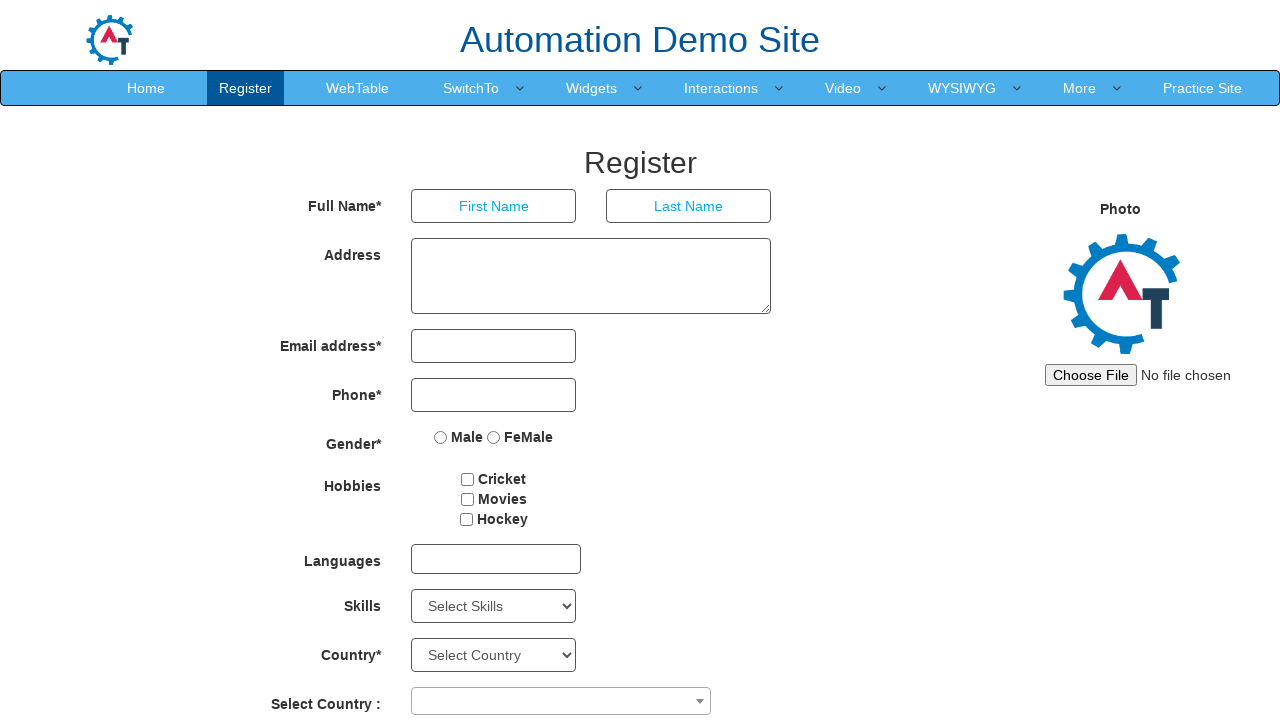

Hovered over Switch dropdown button at (471, 88) on (//a[@data-toggle='dropdown'])[1]
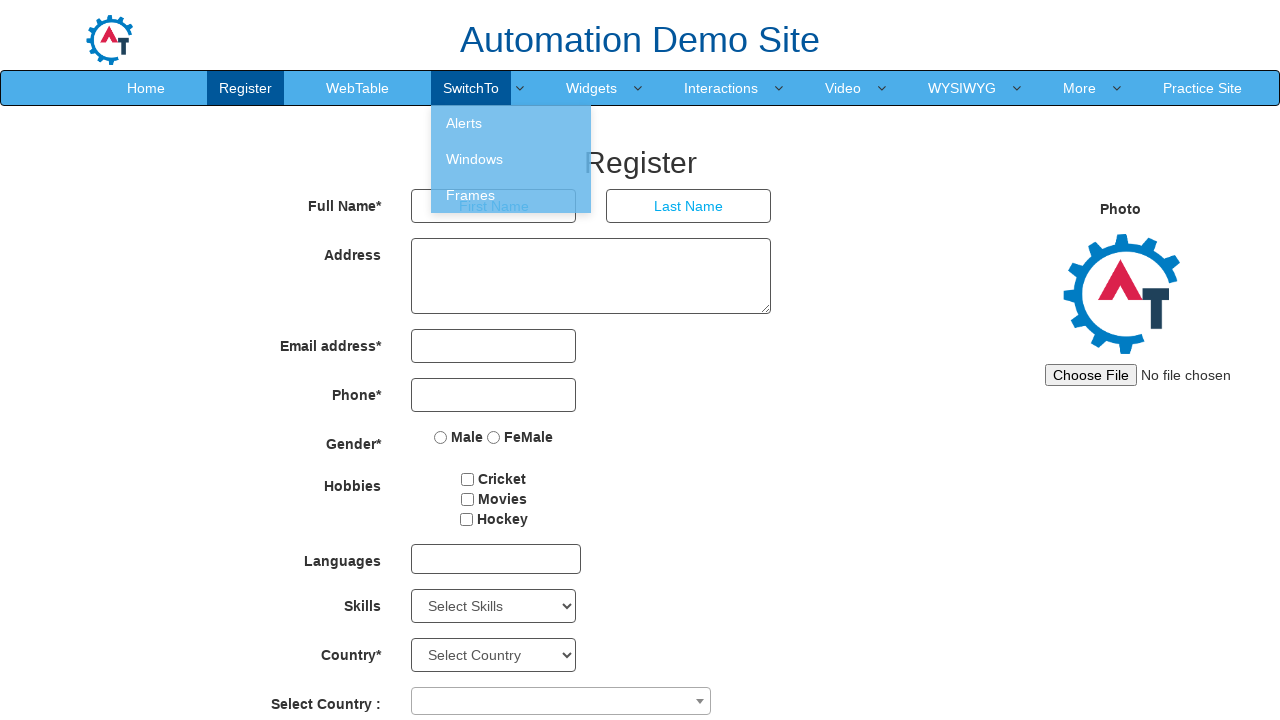

Clicked on Windows option from dropdown at (511, 159) on xpath=//a[text()='Windows']
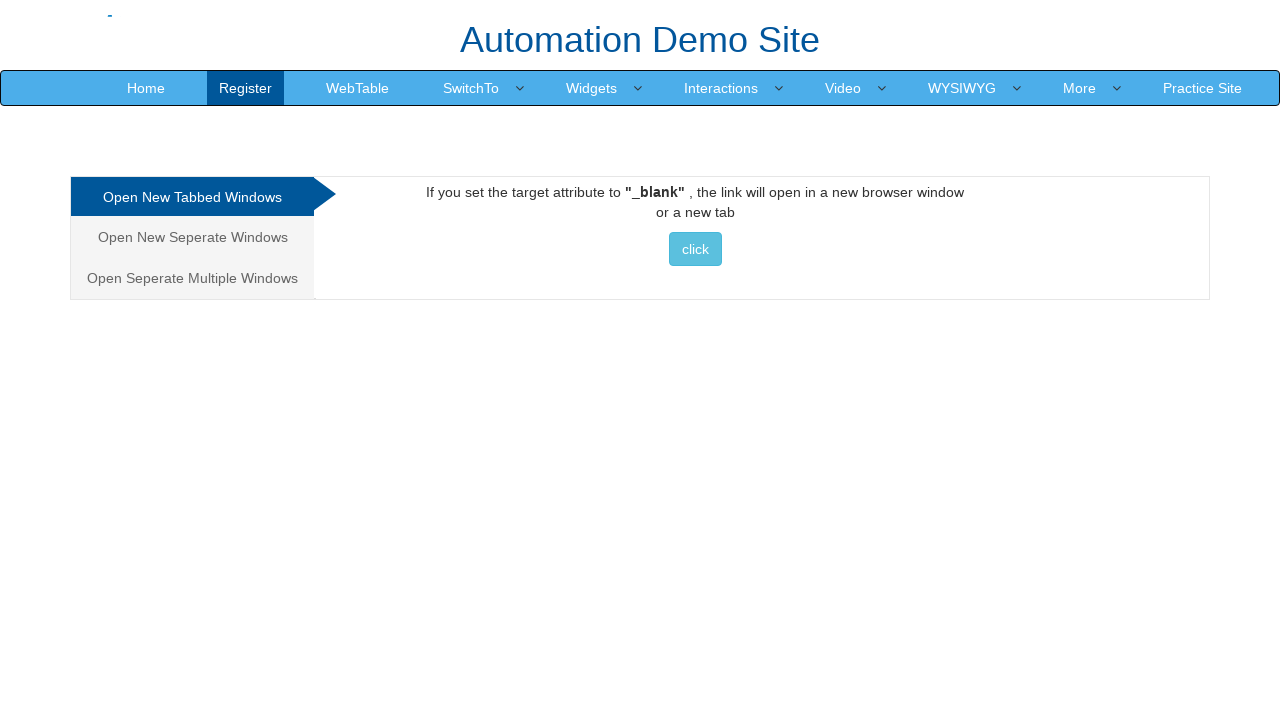

Clicked on the second tab for separate windows at (192, 237) on xpath=/html/body/div[1]/div/div/div/div[1]/ul/li[2]/a
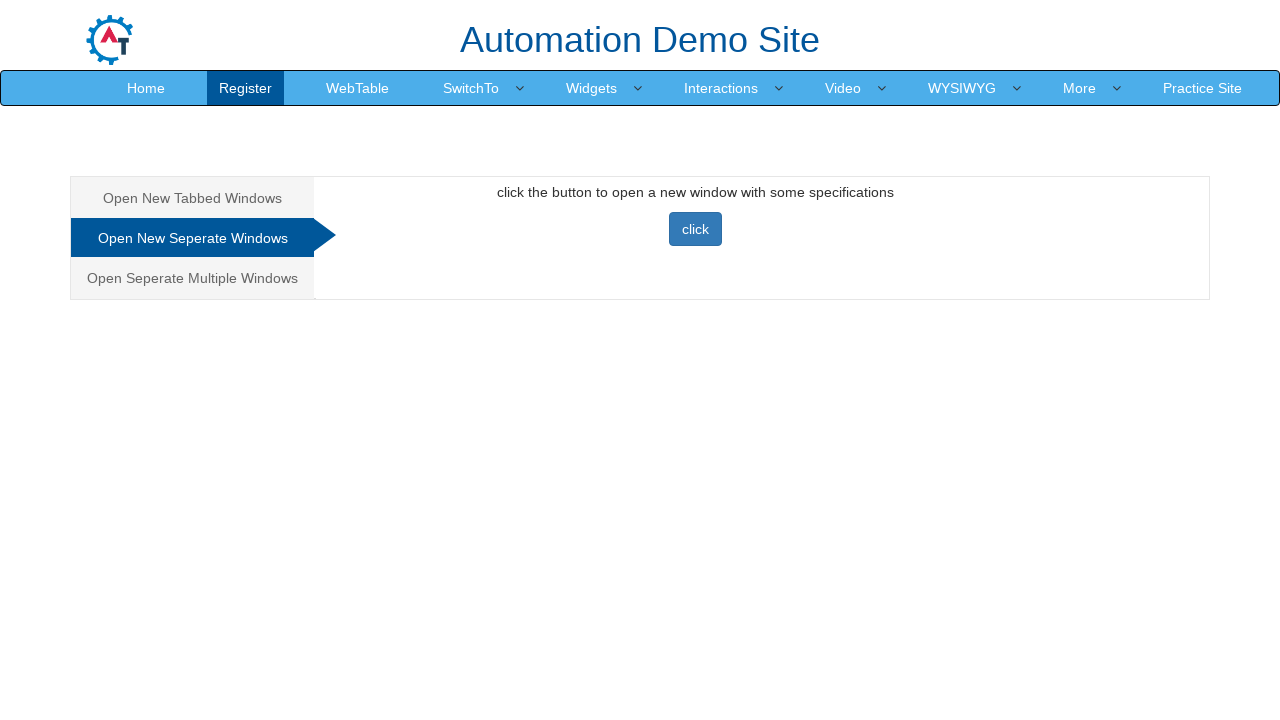

Opened a new window using newwindow() button at (695, 229) on xpath=//button[@onclick='newwindow()']
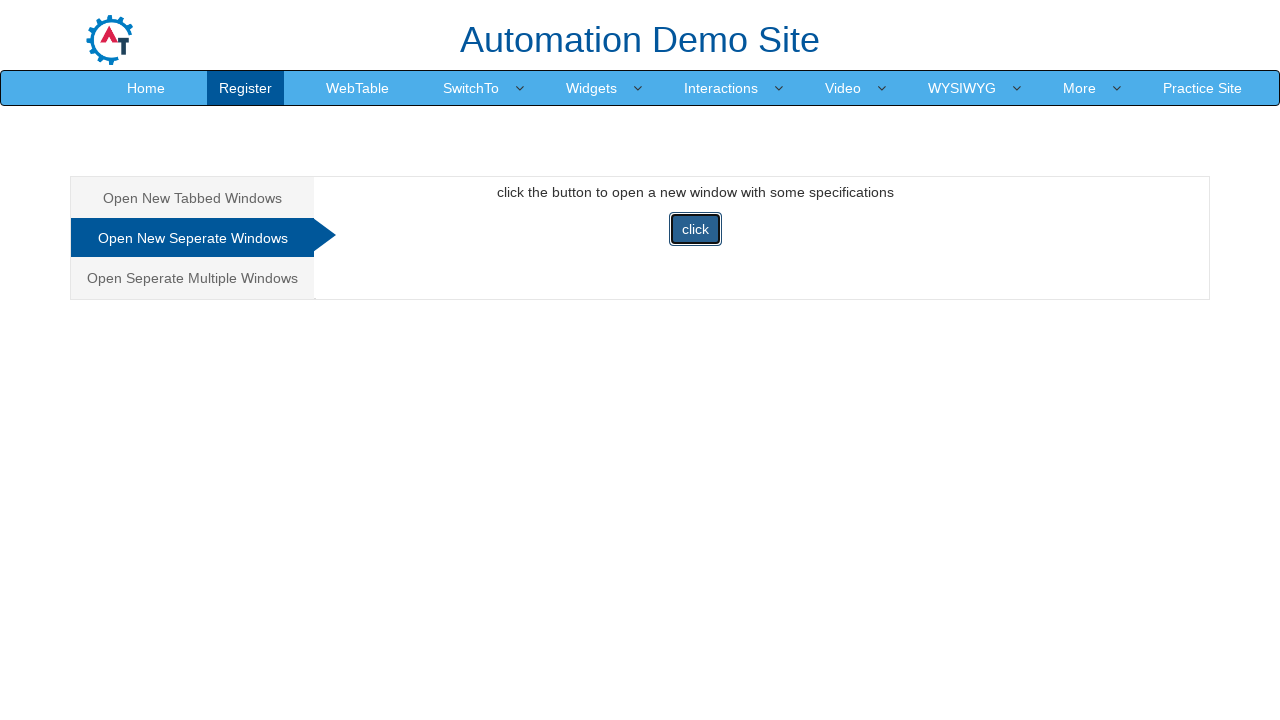

Closed the new window
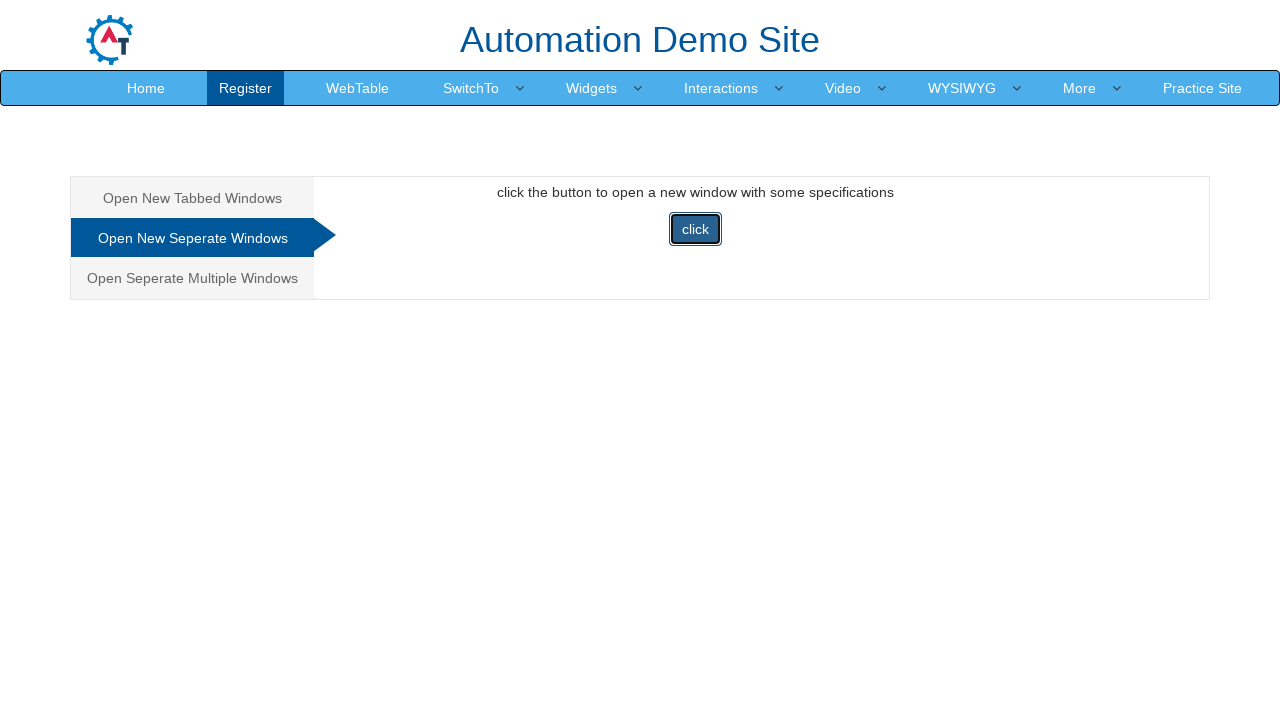

Clicked on the third tab for multiple windows at (192, 278) on xpath=/html/body/div[1]/div/div/div/div[1]/ul/li[3]/a
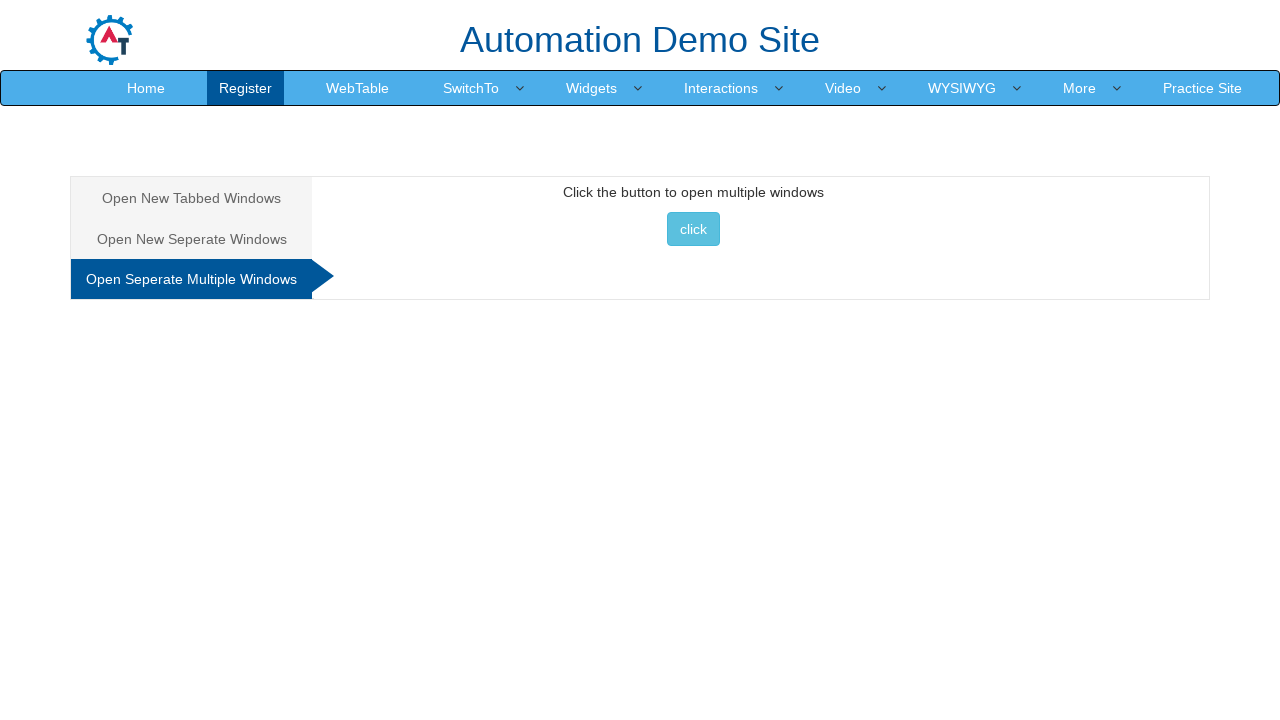

Clicked button to open multiple windows at (693, 229) on //*[@id="Multiple"]/button
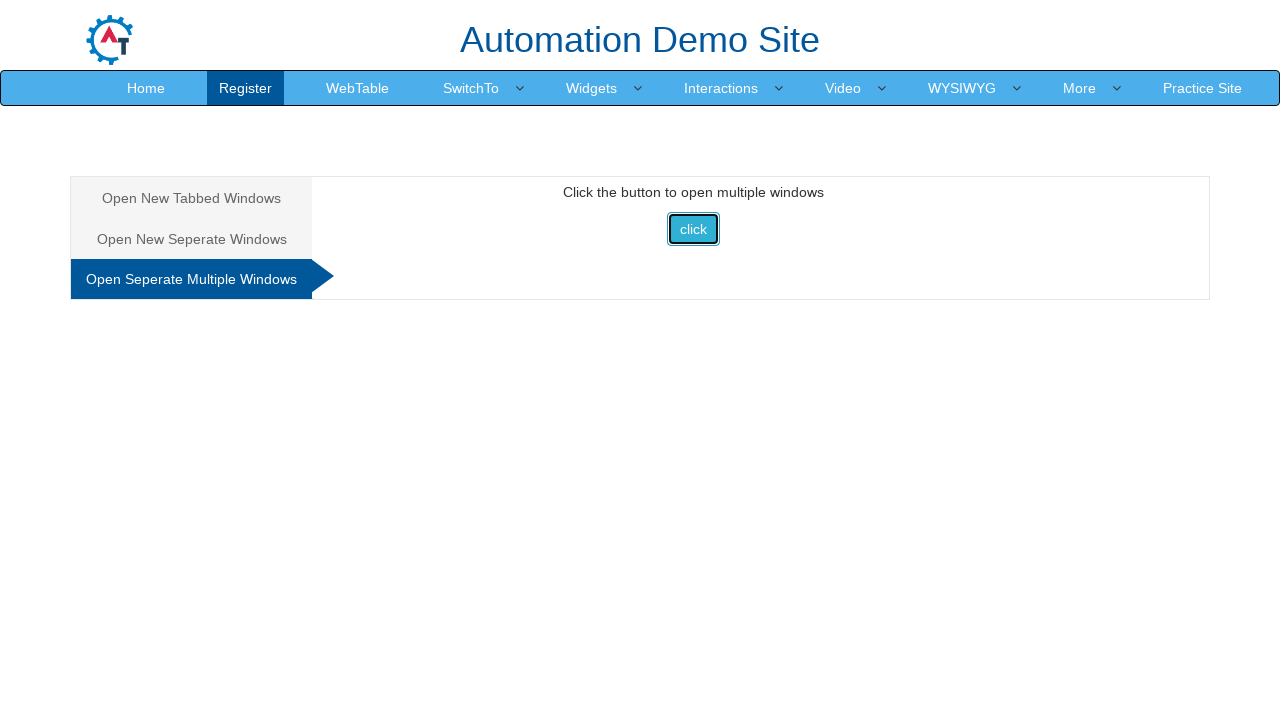

Closed a new window
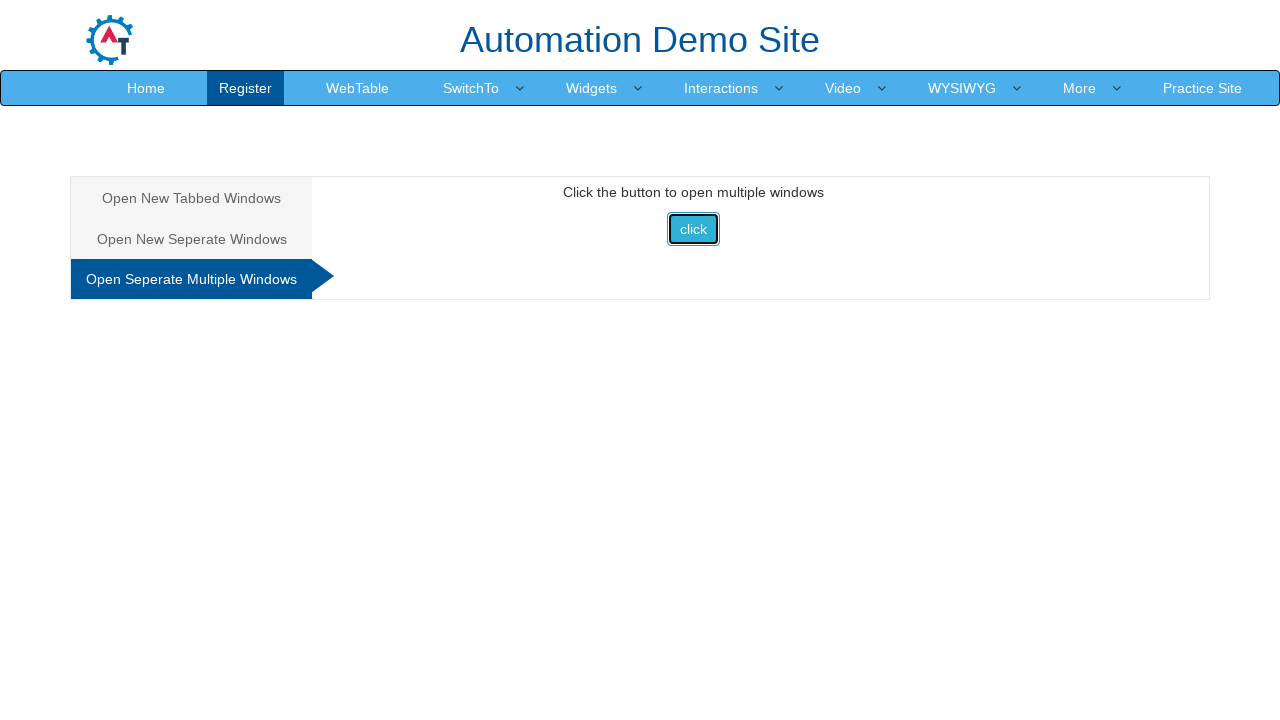

Closed a new window
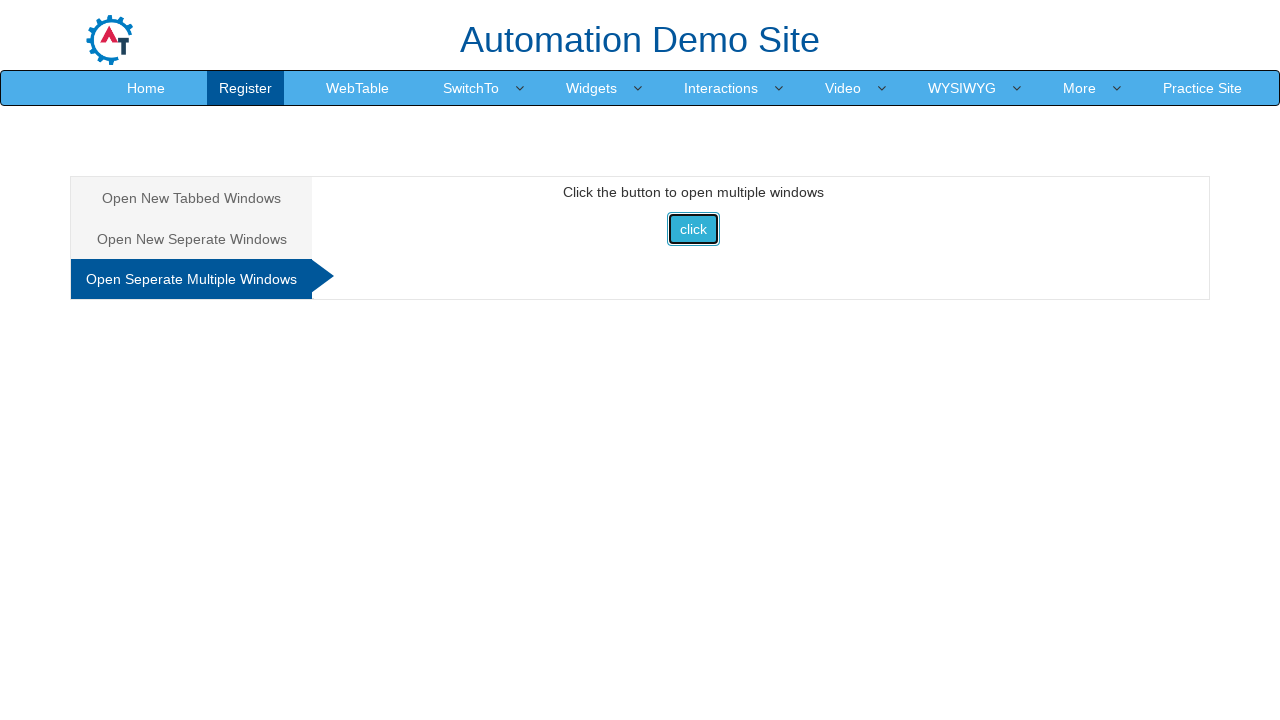

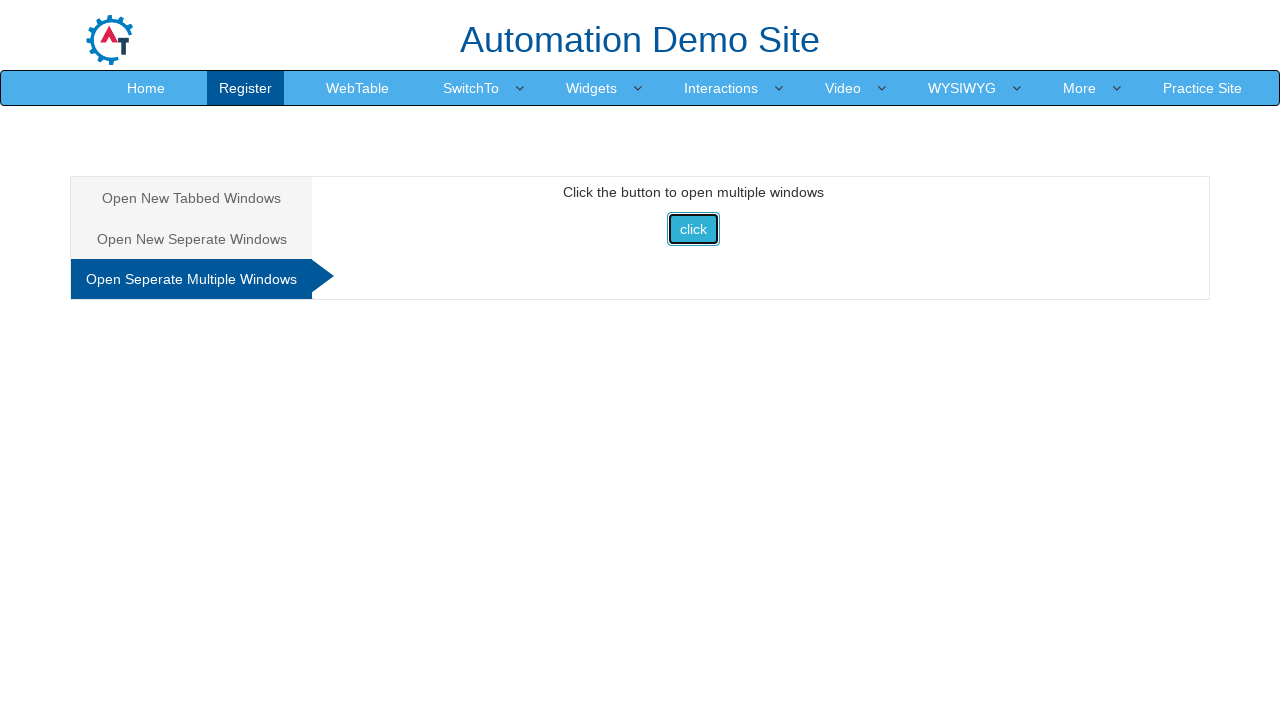